Tests iframe handling by iterating through all iframes on the page and filling a username field in each iframe

Starting URL: https://stl-automationtesting.blogspot.com/p/iframetesting.html

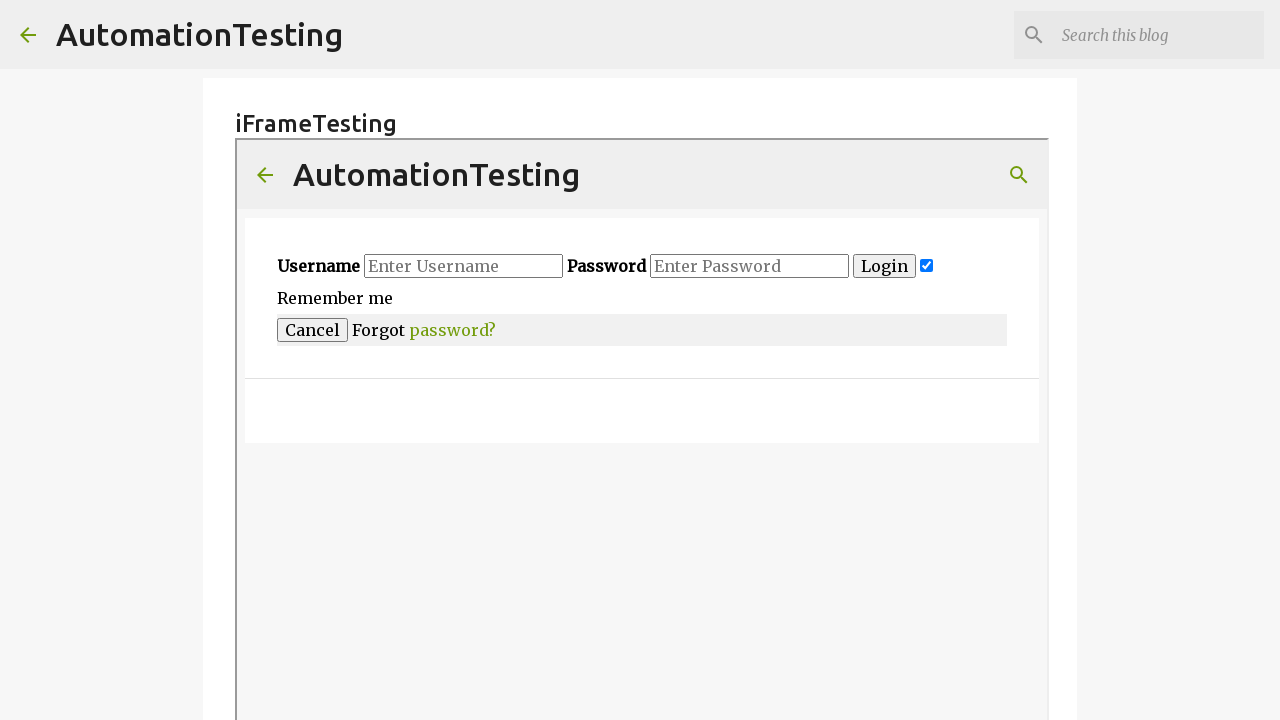

Retrieved all iframe elements from the page
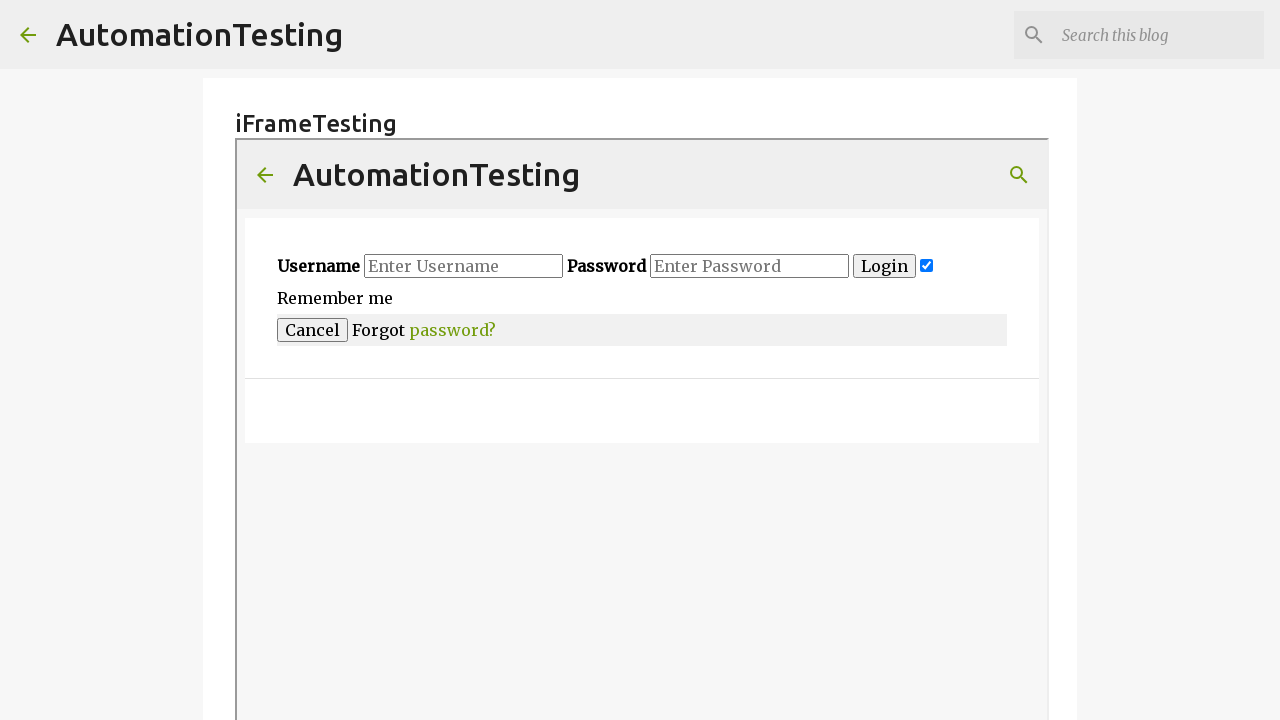

Found 1 iframes on the page
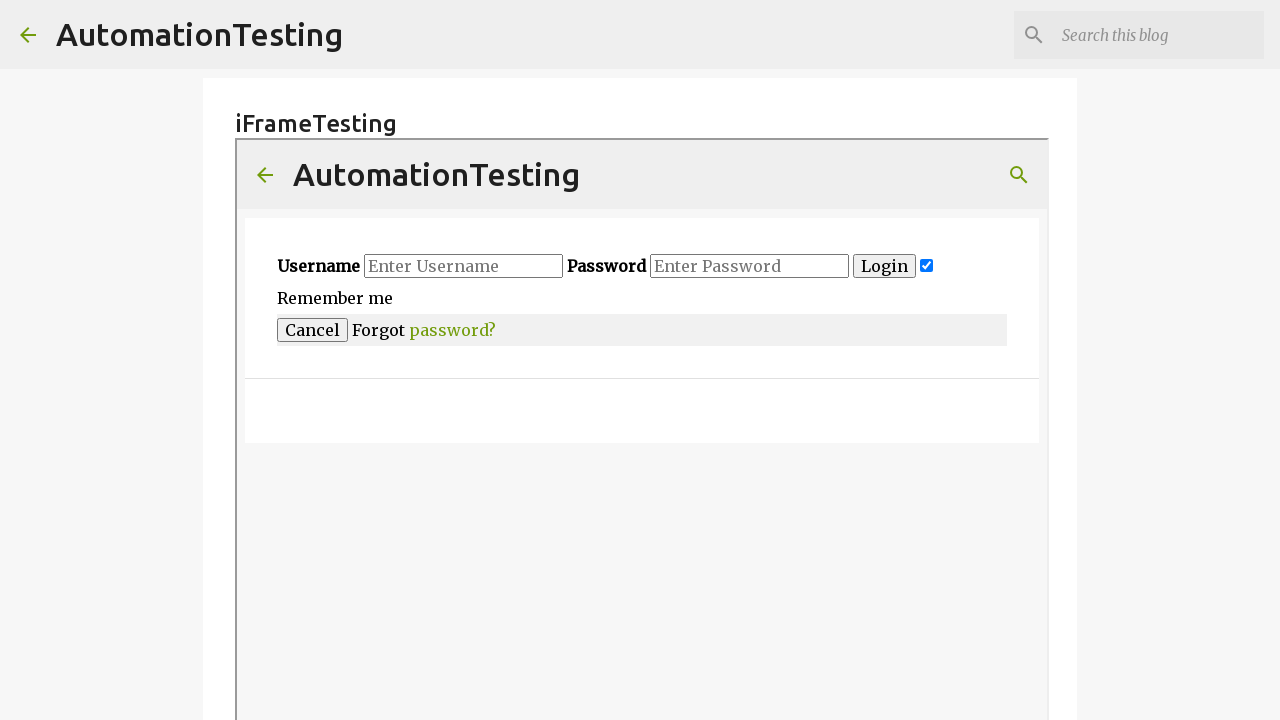

Retrieved iframe element 1 of 1
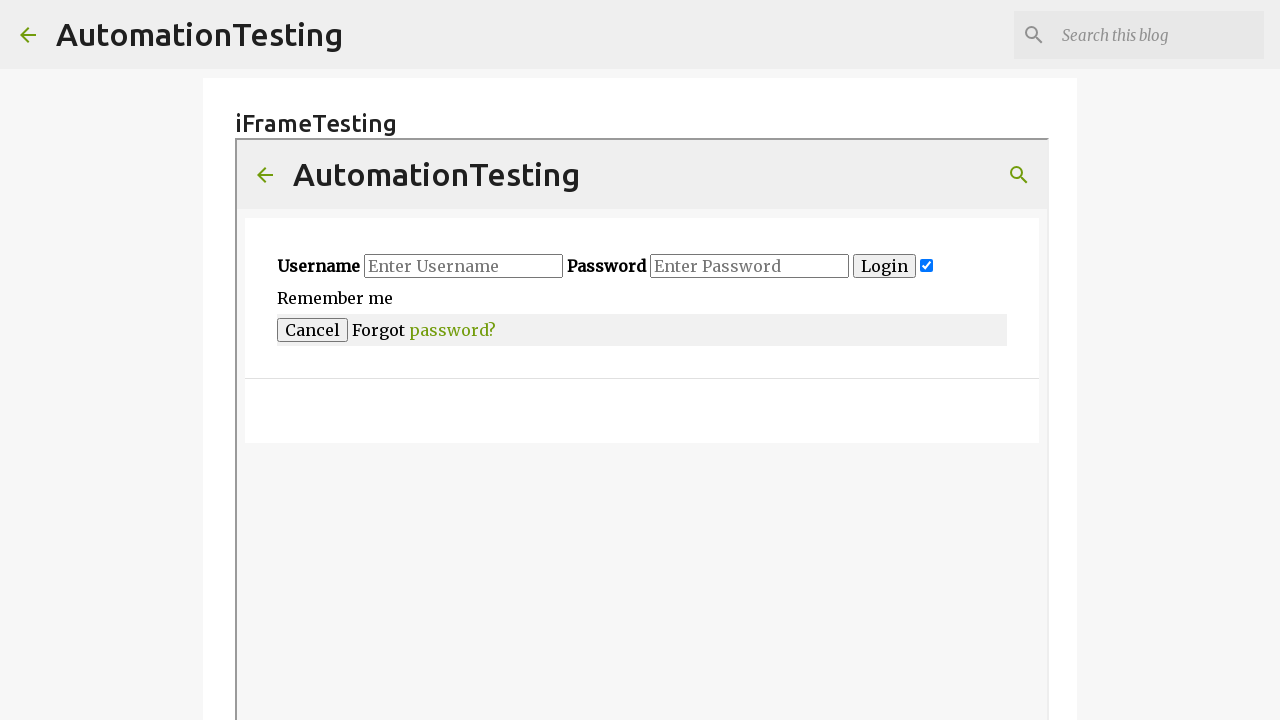

Accessed frame content for iframe 1
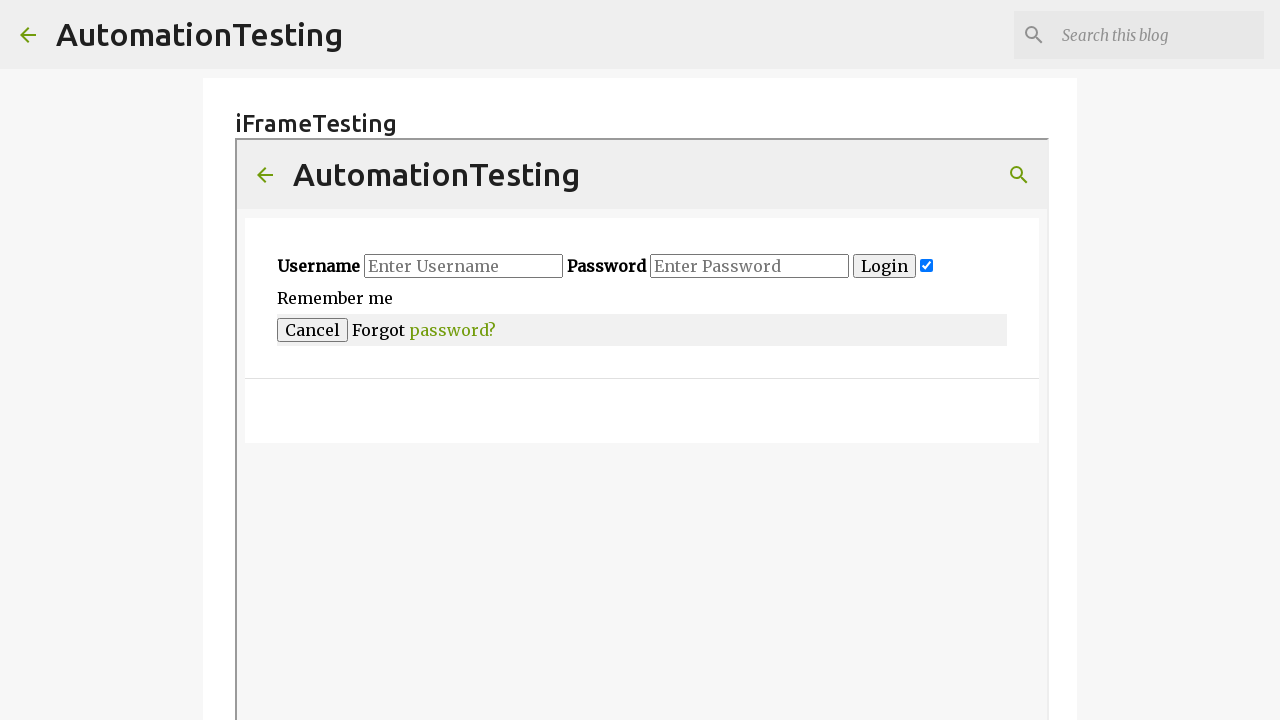

Successfully filled username field with 'john' in iframe 1 on [name='uname']
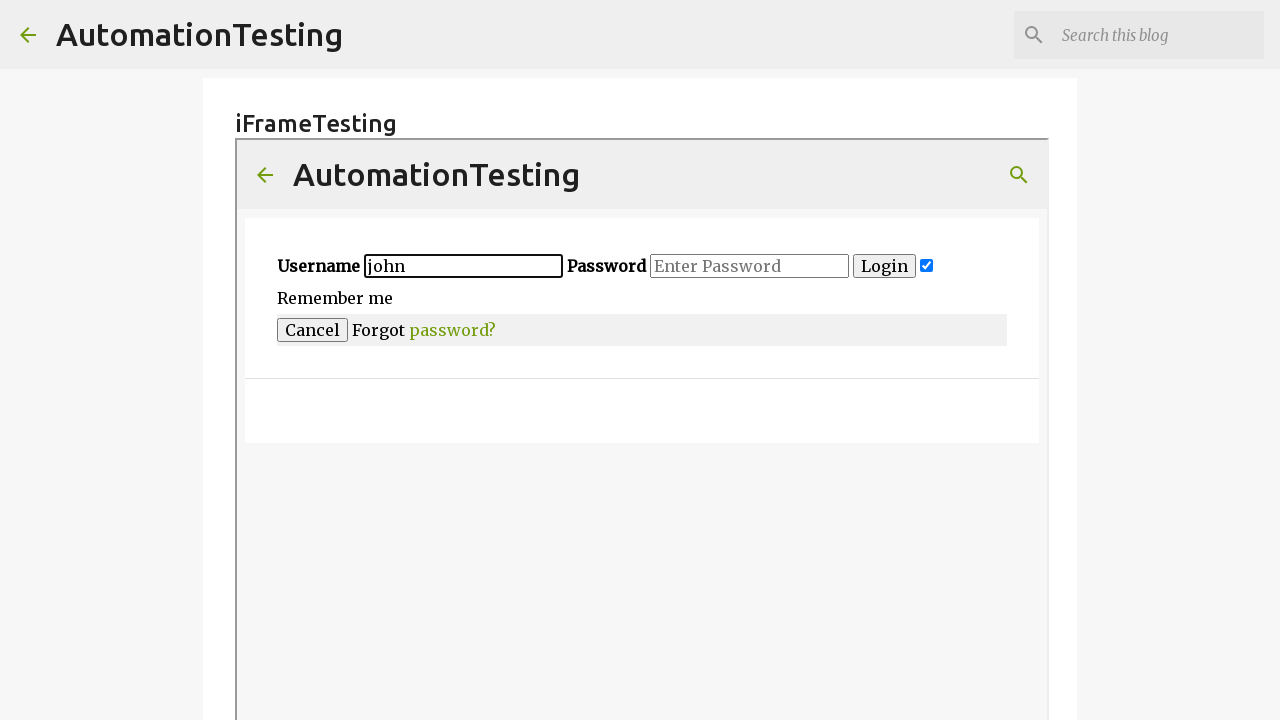

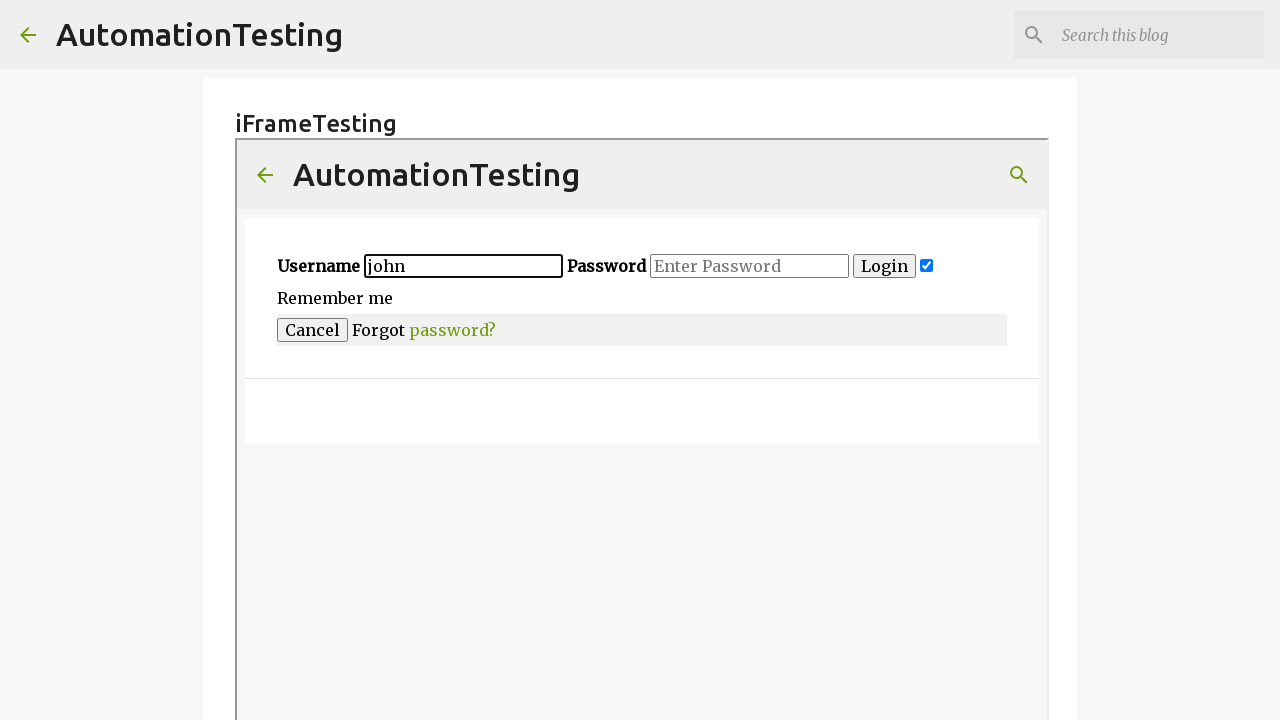